Tests multi-selection using Ctrl+click to select non-consecutive items from a list

Starting URL: https://automationfc.github.io/jquery-selectable/

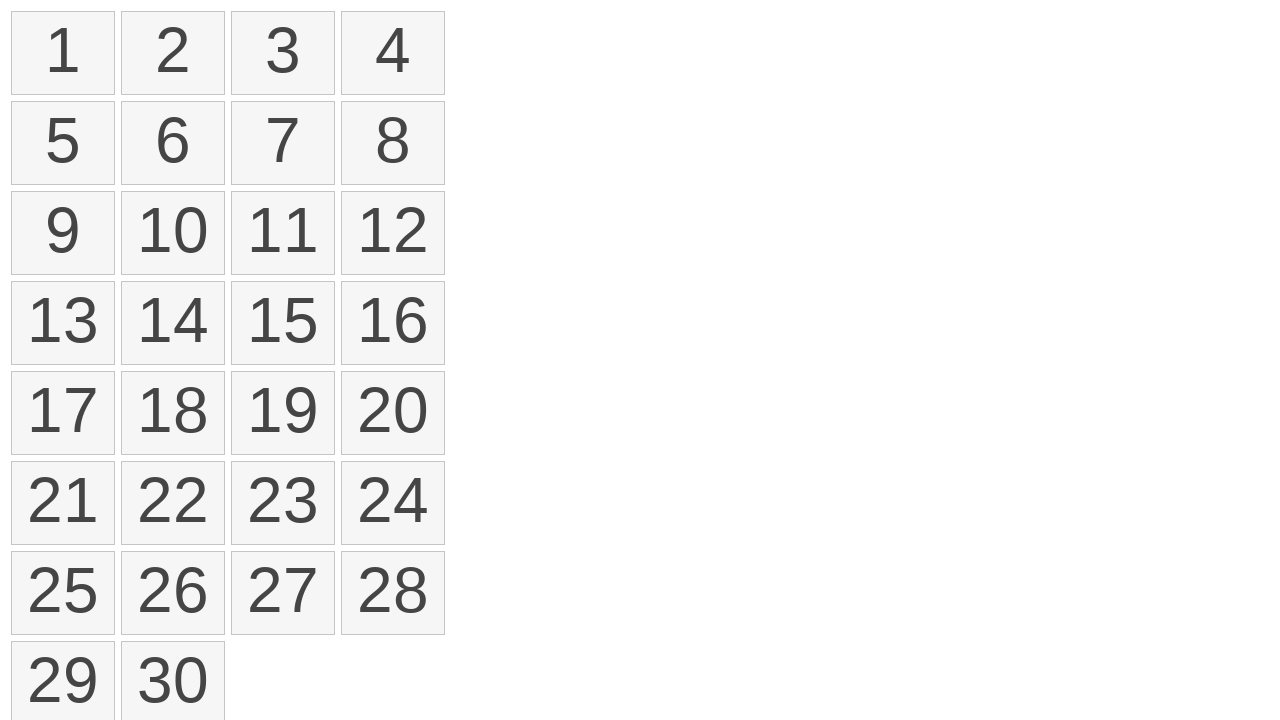

Located all selectable list items from the jQuery selectable list
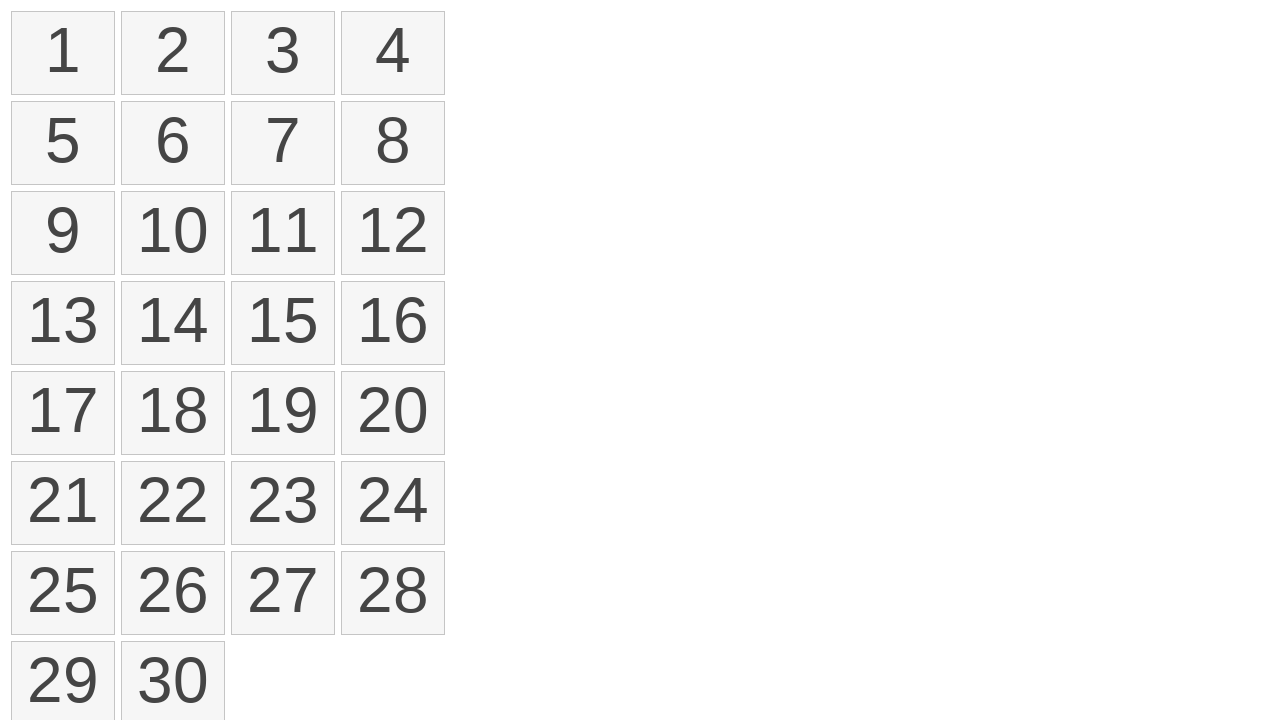

Pressed and held Control key for multi-selection
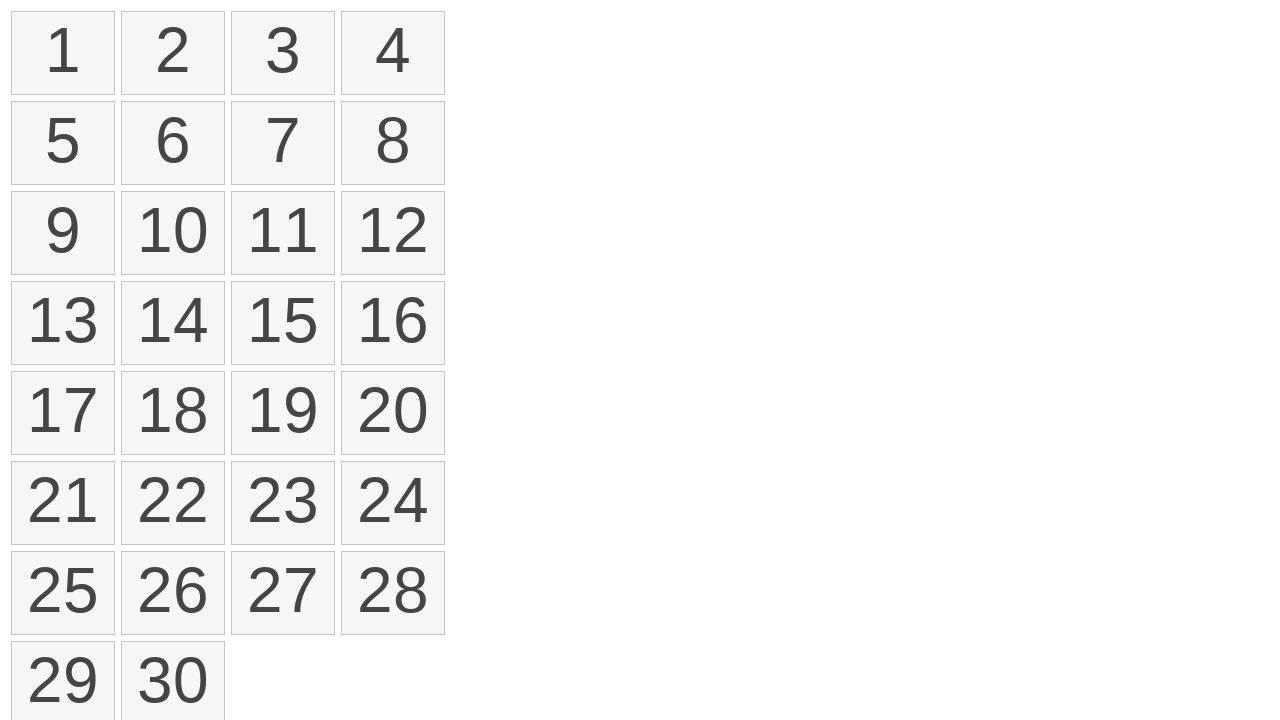

Ctrl+clicked item 2 (index 1) at (173, 53) on xpath=//ol[@id='selectable']//li >> nth=1
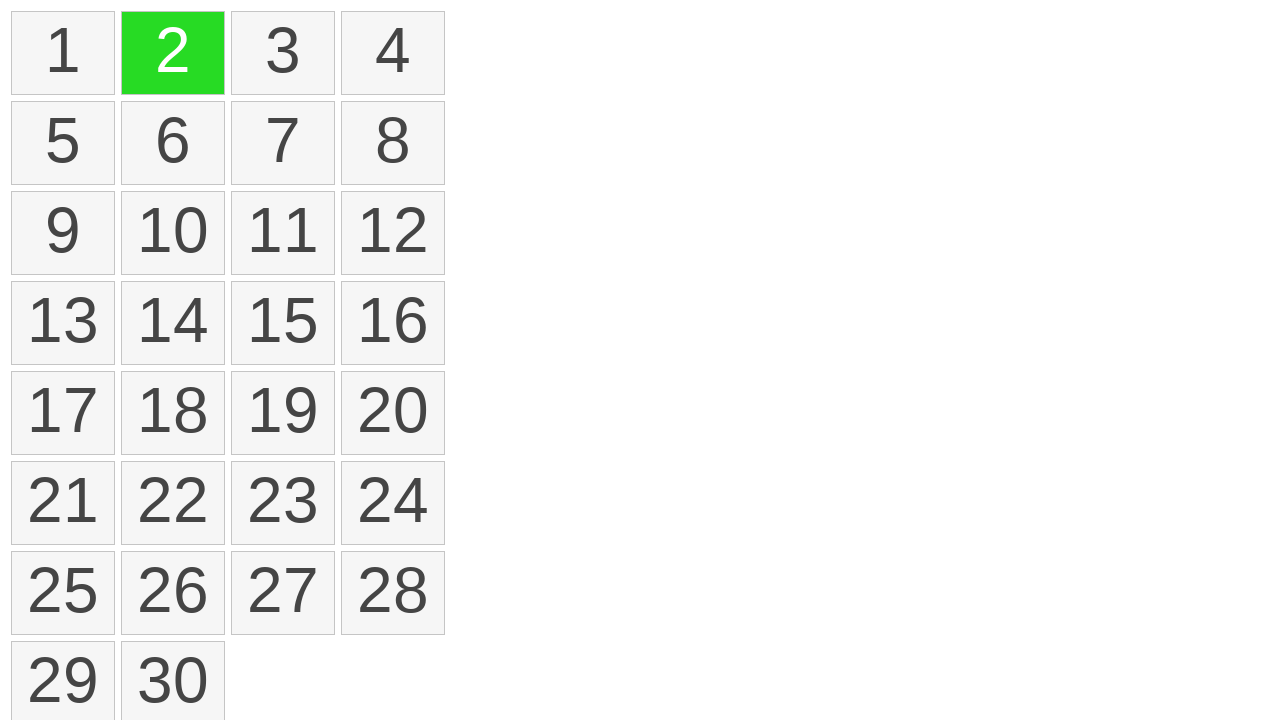

Ctrl+clicked item 4 (index 3) at (393, 53) on xpath=//ol[@id='selectable']//li >> nth=3
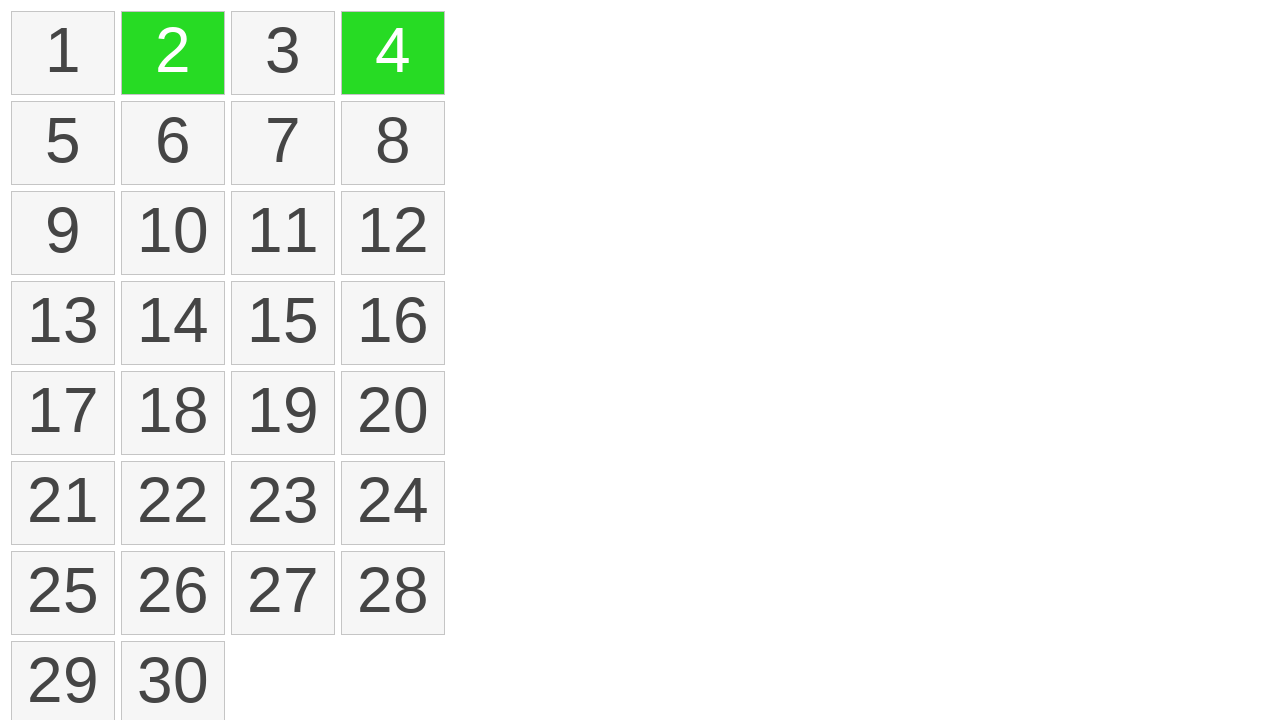

Ctrl+clicked item 5 (index 4) at (63, 143) on xpath=//ol[@id='selectable']//li >> nth=4
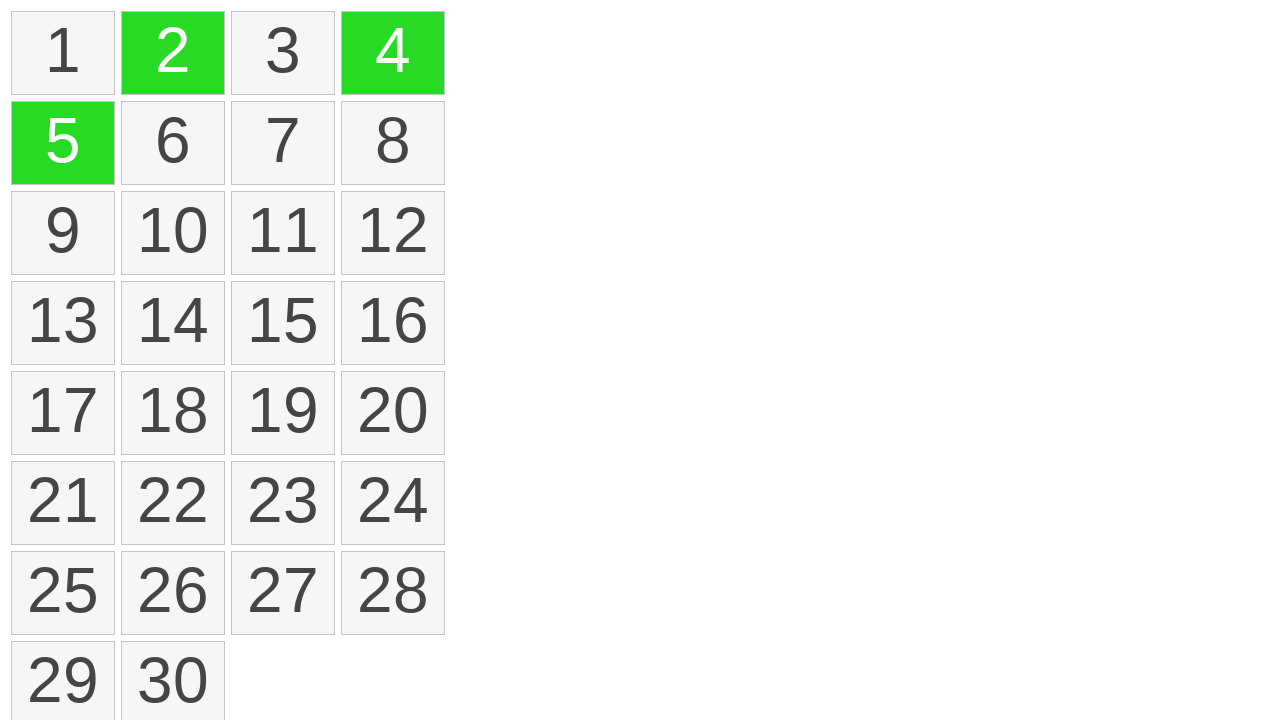

Released Control key to end multi-selection
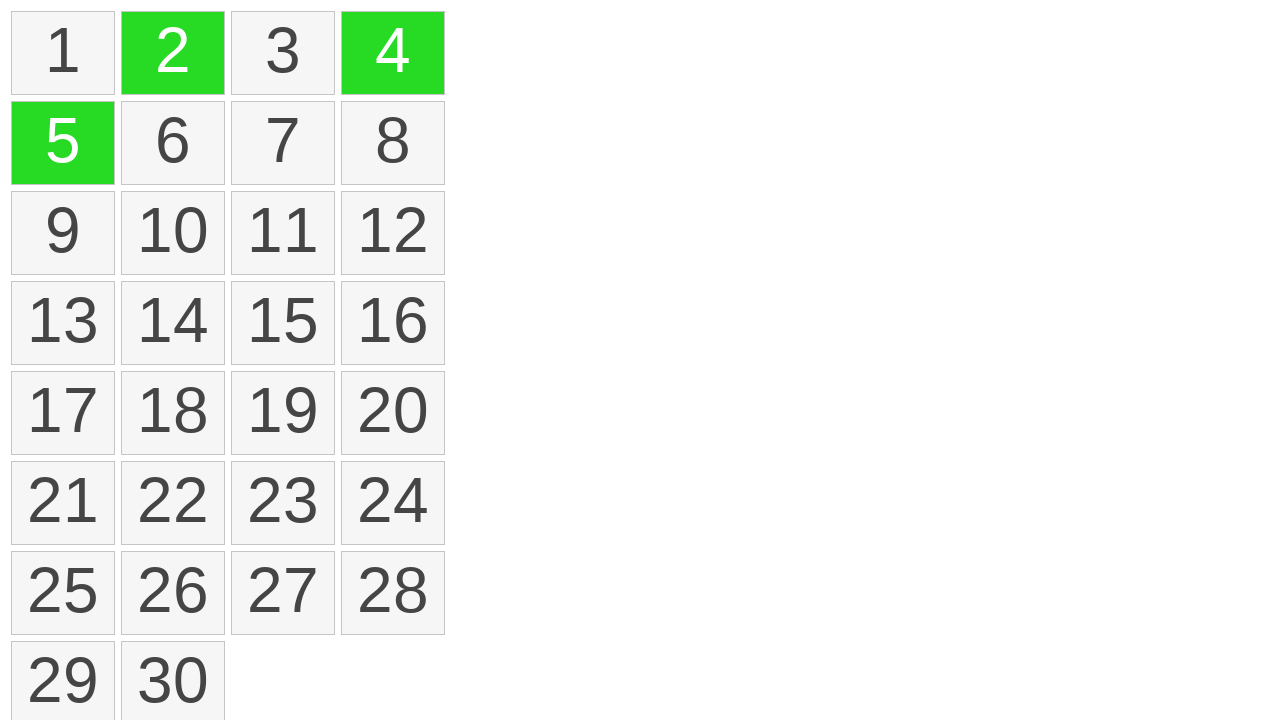

Located all selected items in the list
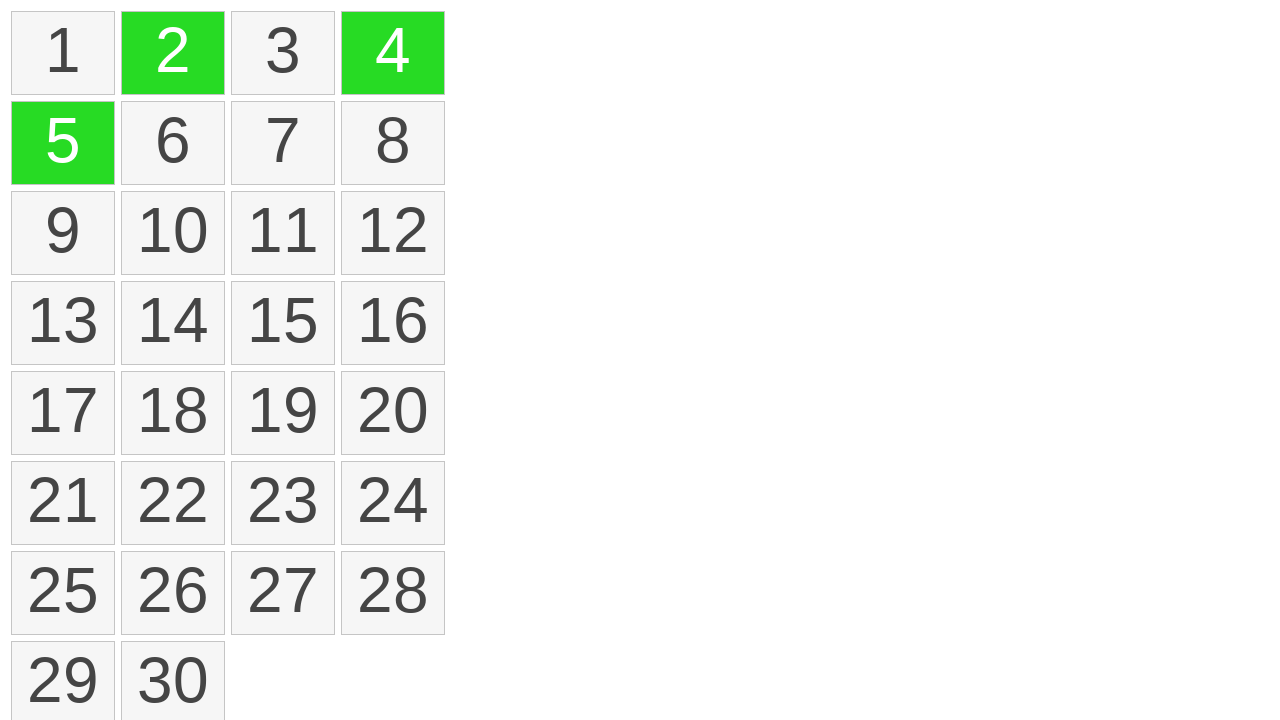

Verified that exactly 3 items are selected
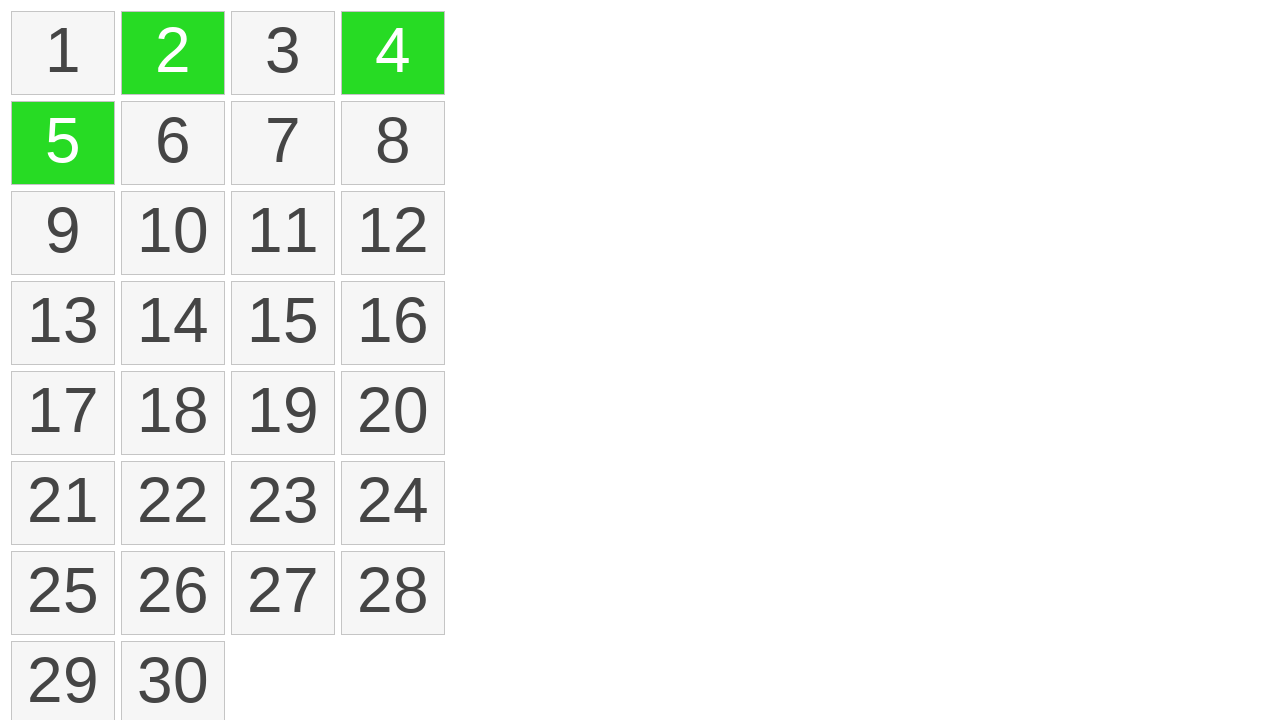

Retrieved text contents of all selected items
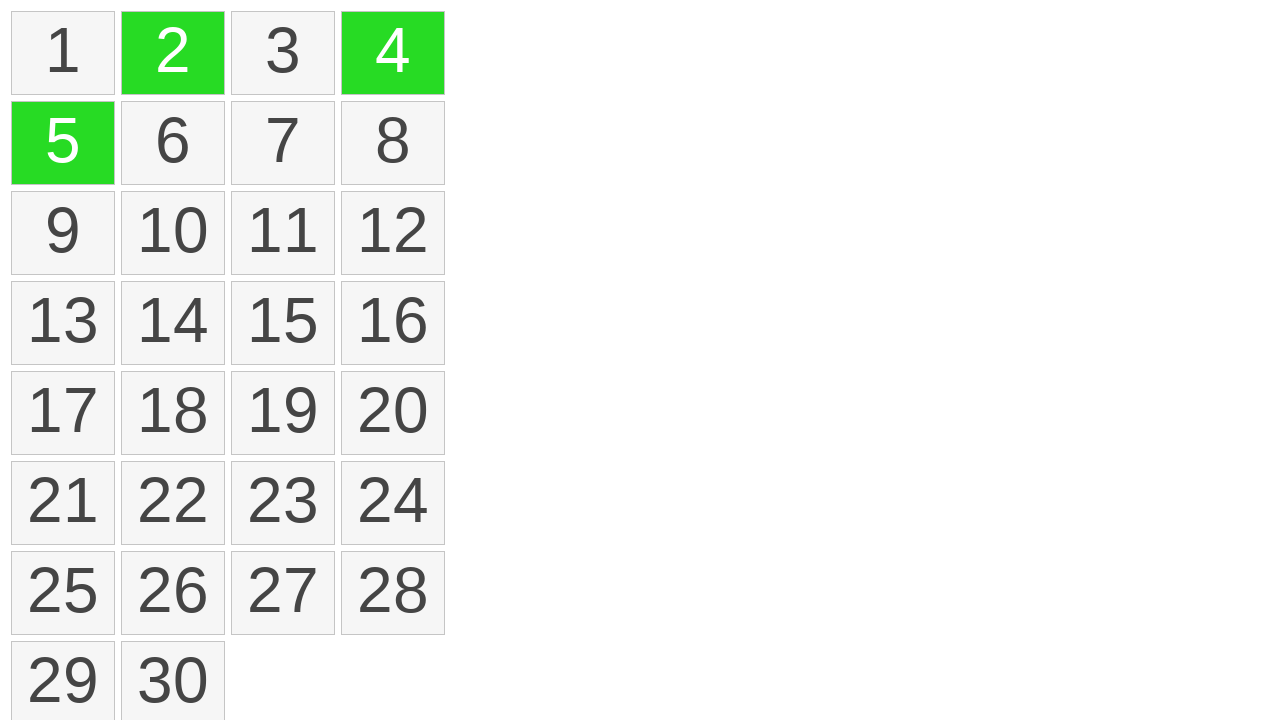

Verified that items 2, 4, and 5 are the selected items
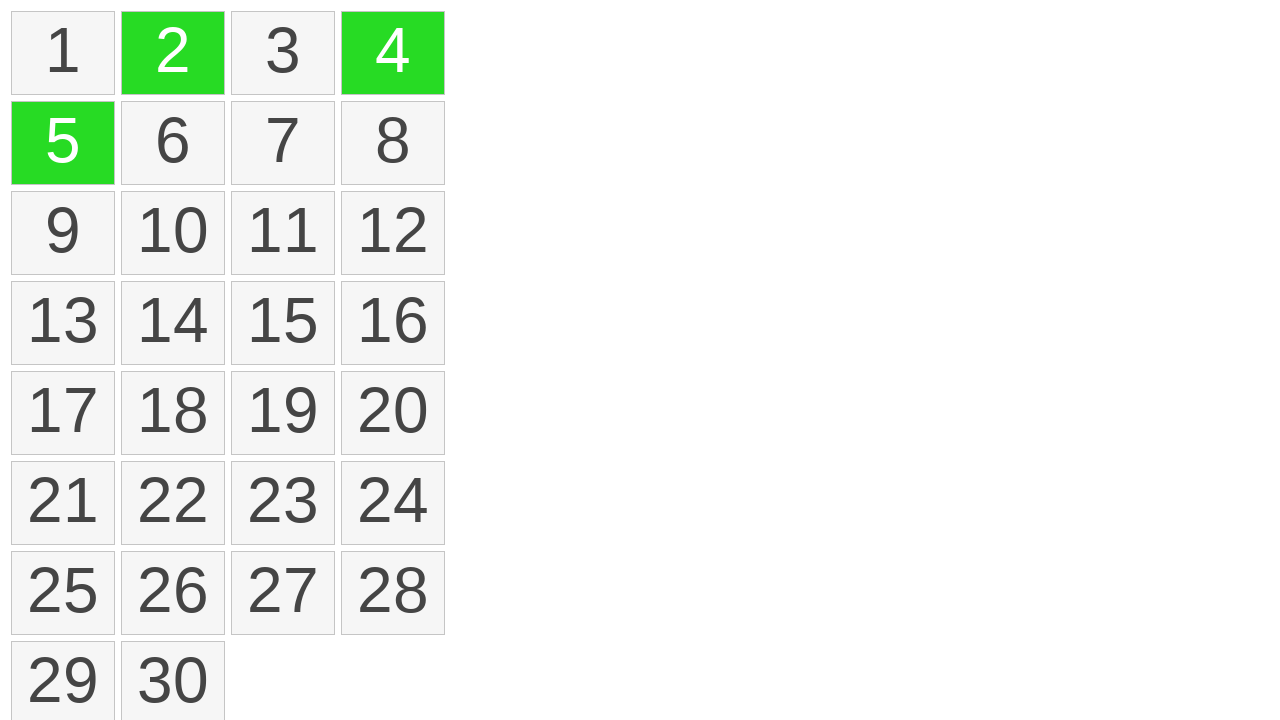

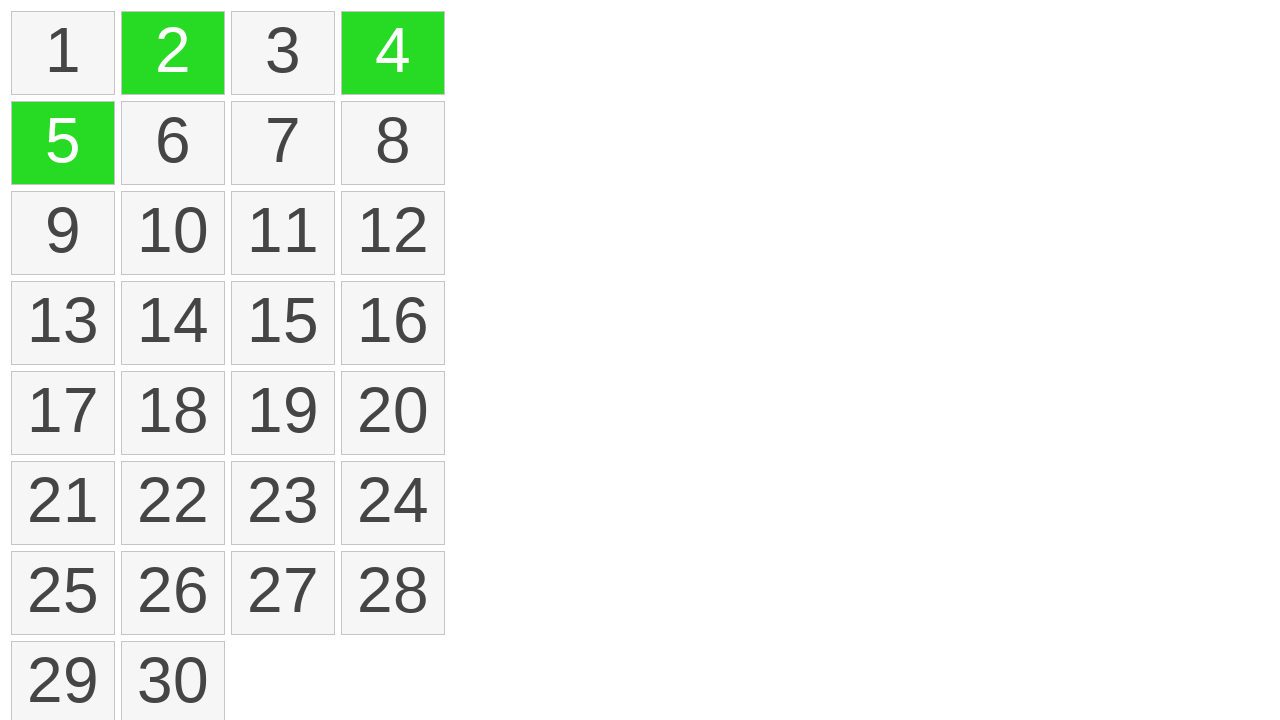